Tests checkbox functionality by navigating to the checkboxes page, clicking a checkbox element, and verifying its selection state

Starting URL: https://the-internet.herokuapp.com

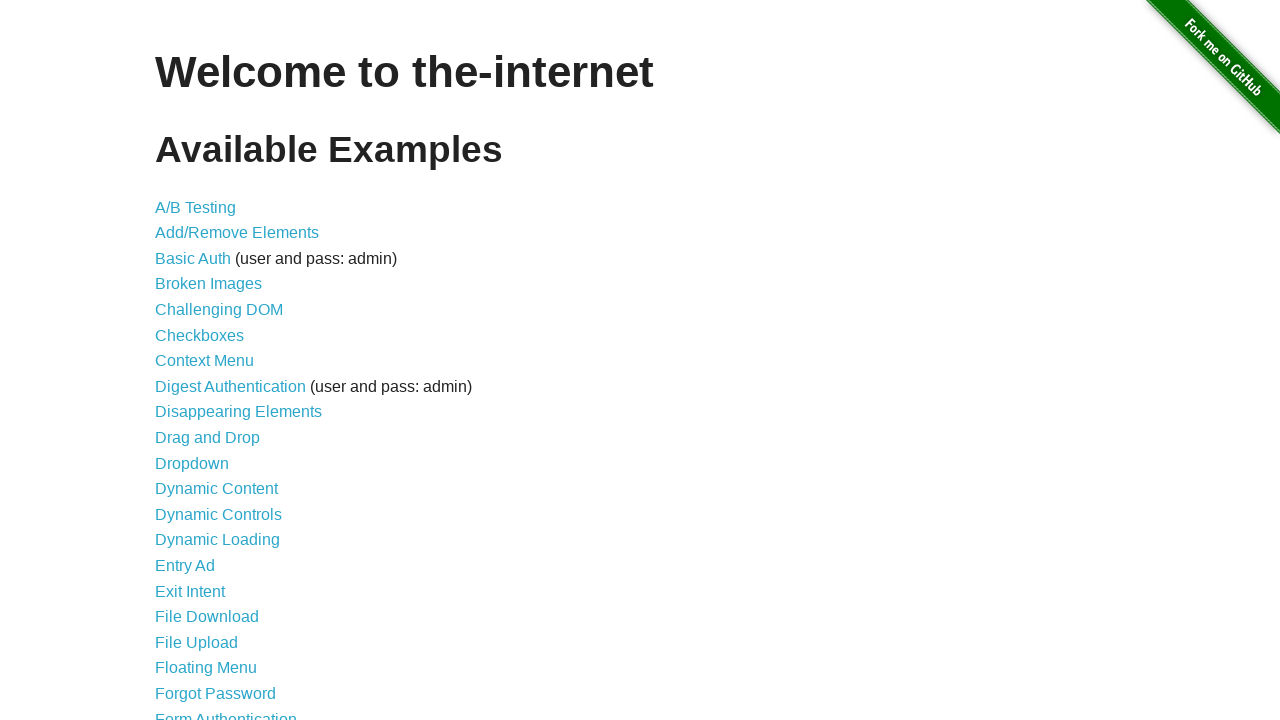

Clicked on Checkboxes link to navigate to checkbox page at (200, 335) on text=Checkboxes
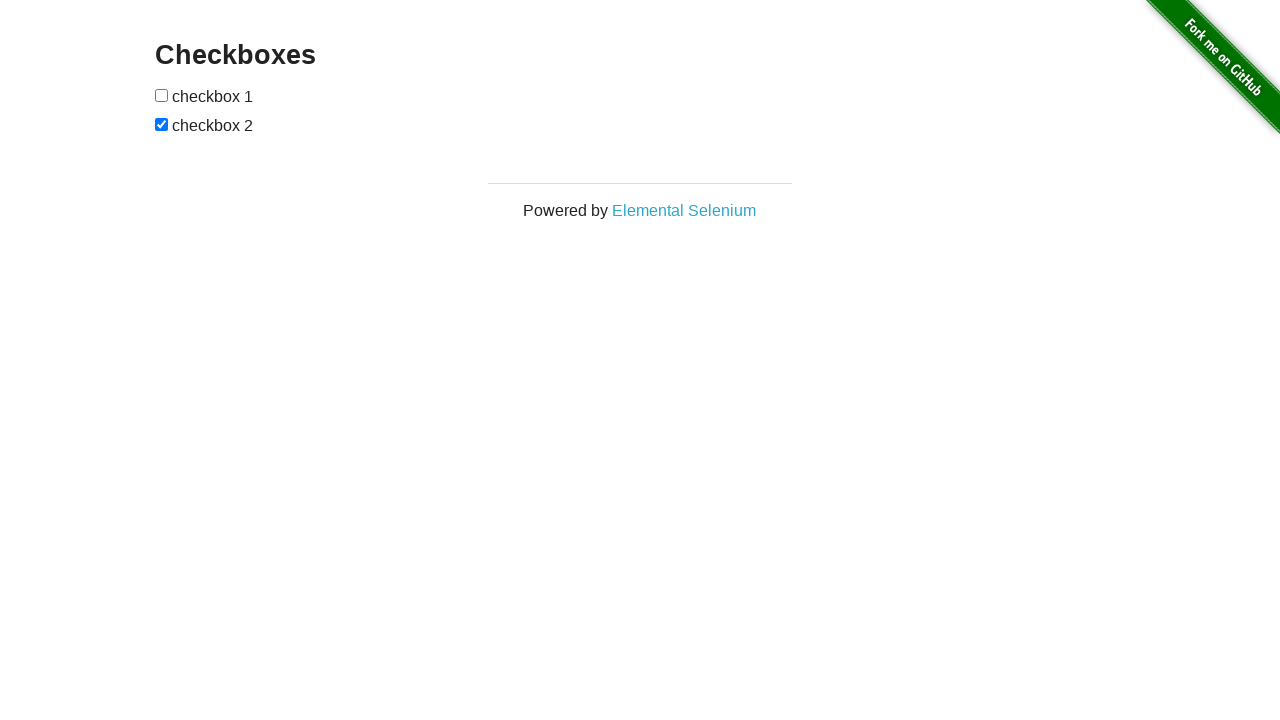

Checkboxes element loaded and visible
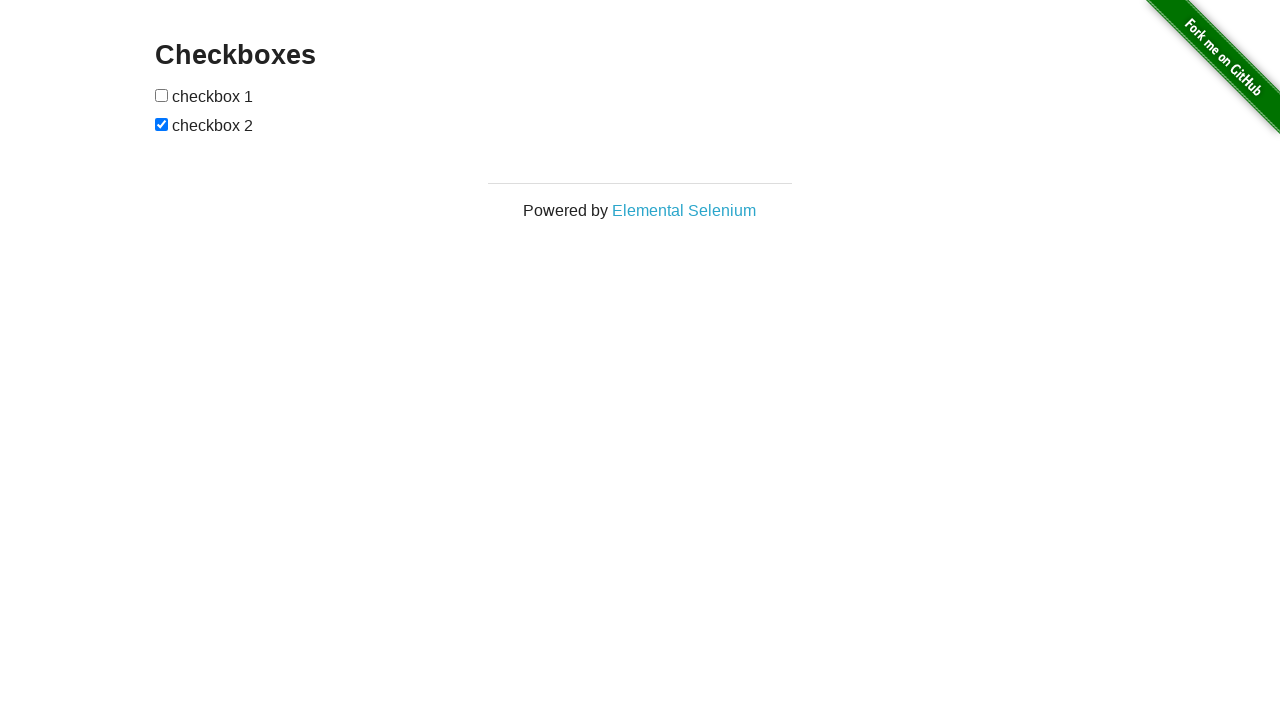

Clicked on the first checkbox element at (162, 95) on #checkboxes input[type='checkbox'] >> nth=0
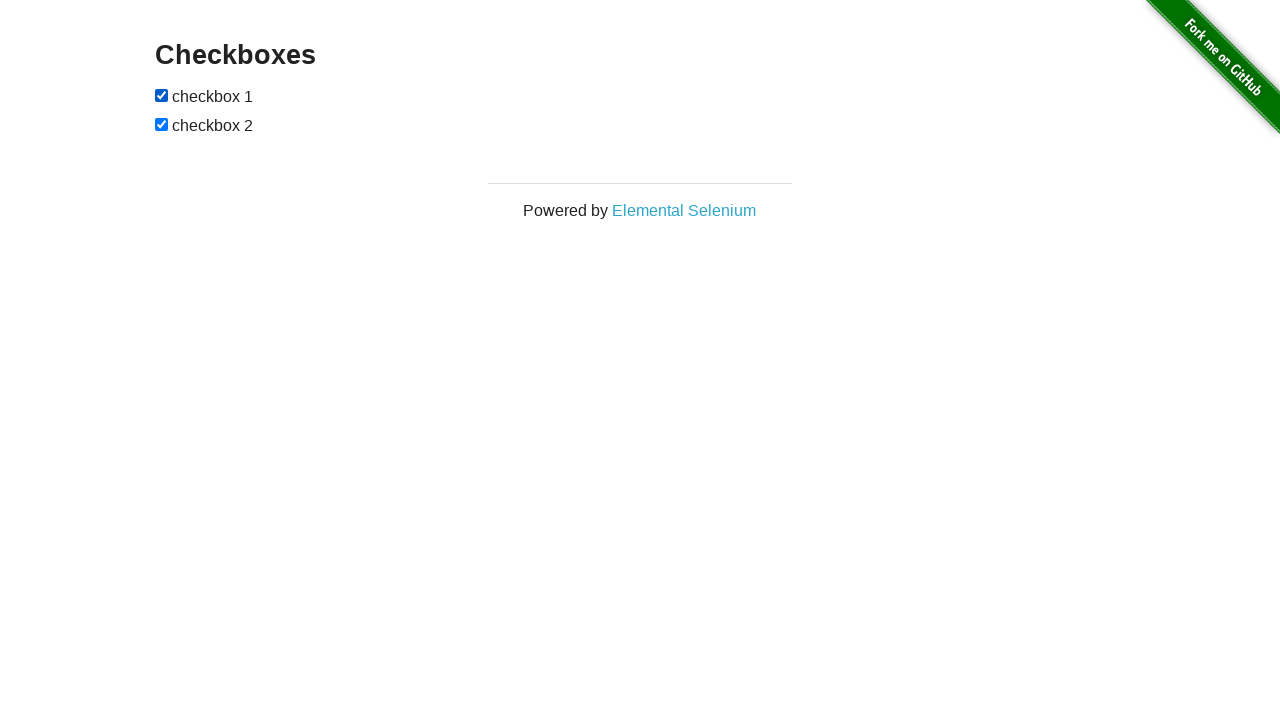

Verified checkbox selection state
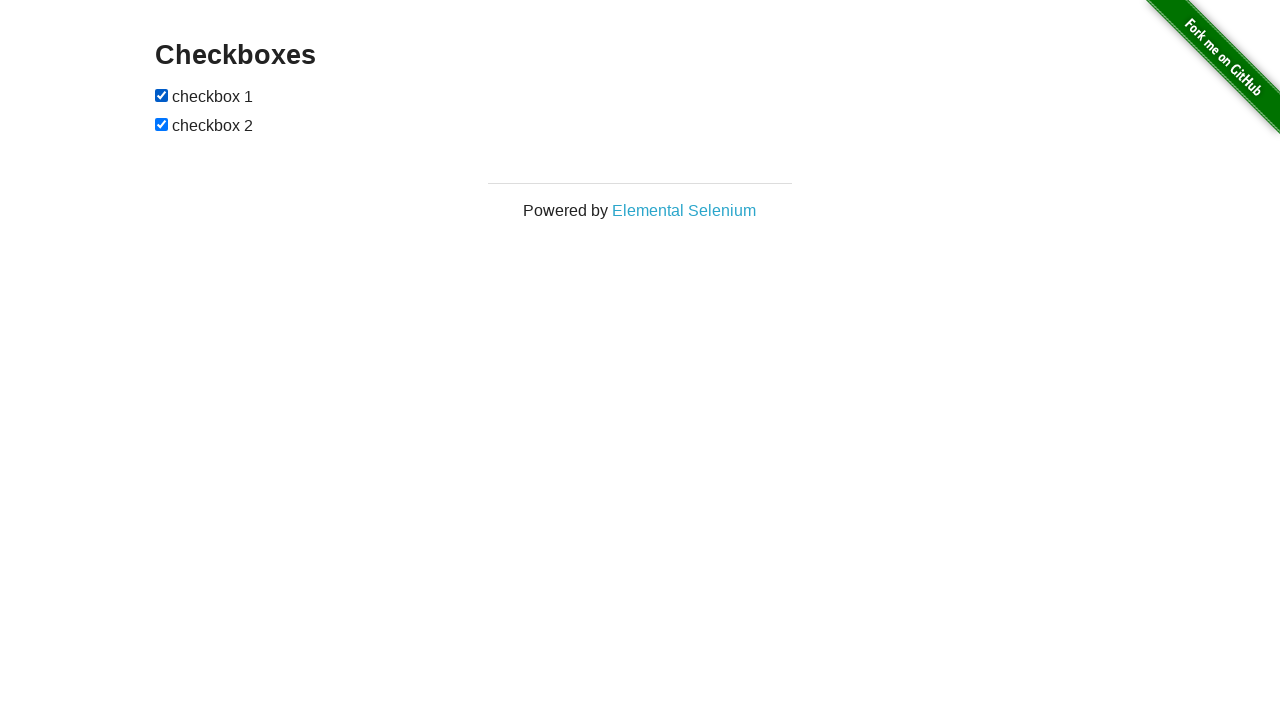

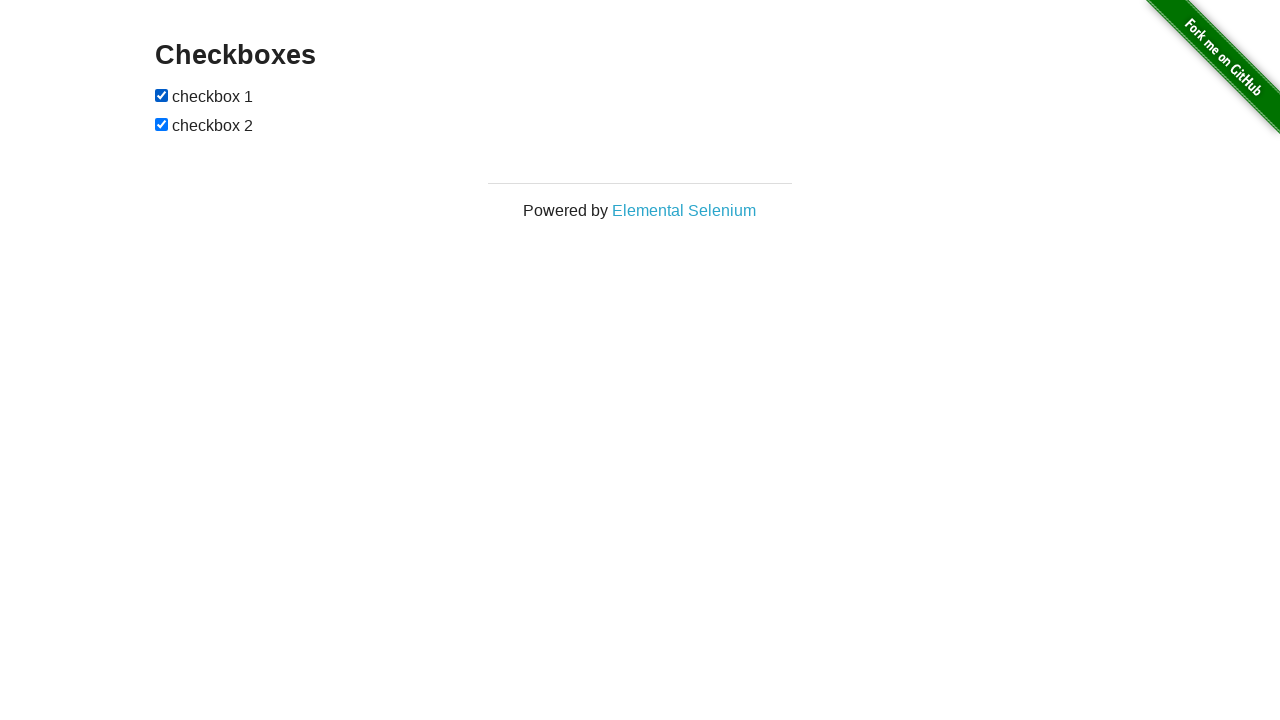